Tests that the Greet-A-Cat page displays the greeting message

Starting URL: https://cs1632.appspot.com/

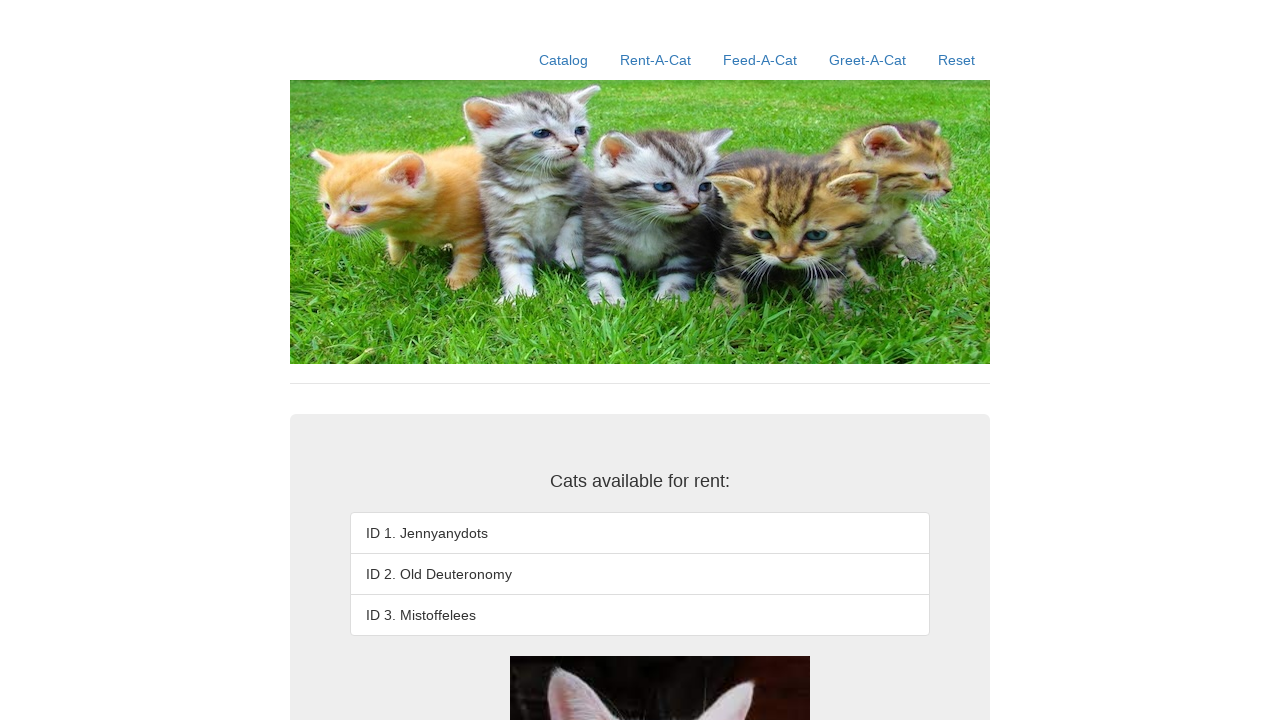

Set initial cookie state for test
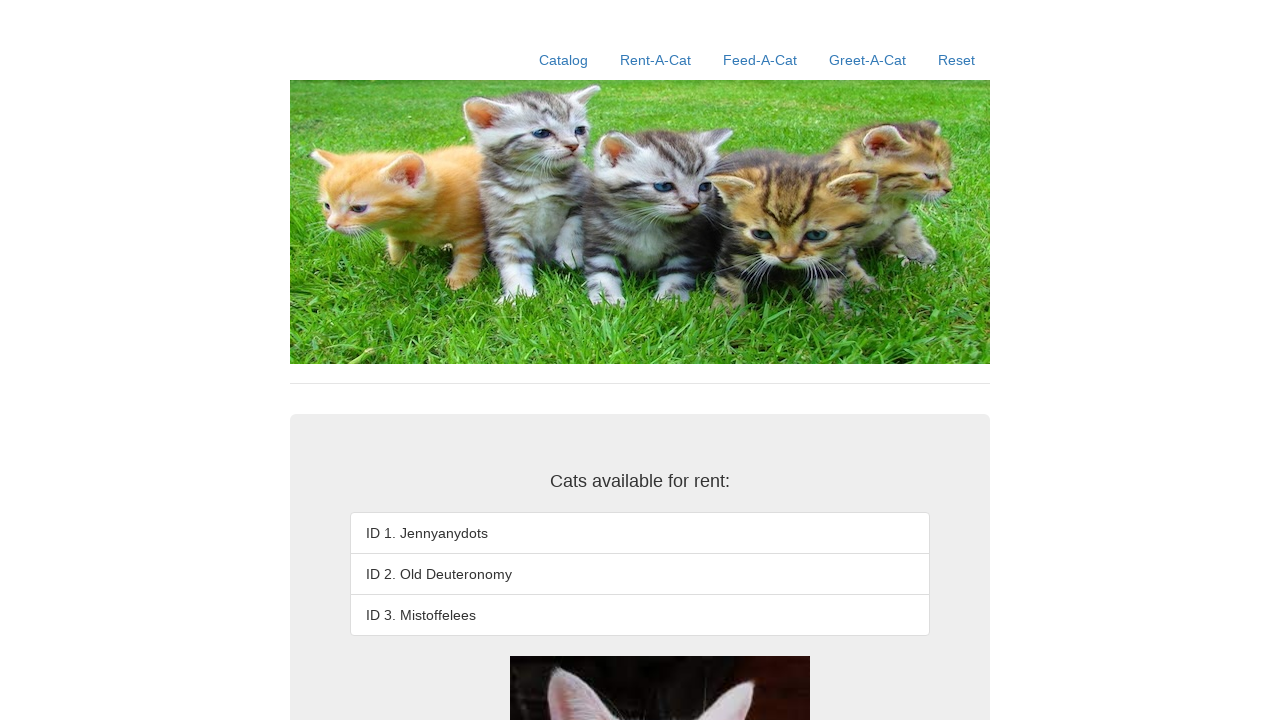

Clicked Greet-A-Cat link at (868, 60) on text=Greet-A-Cat
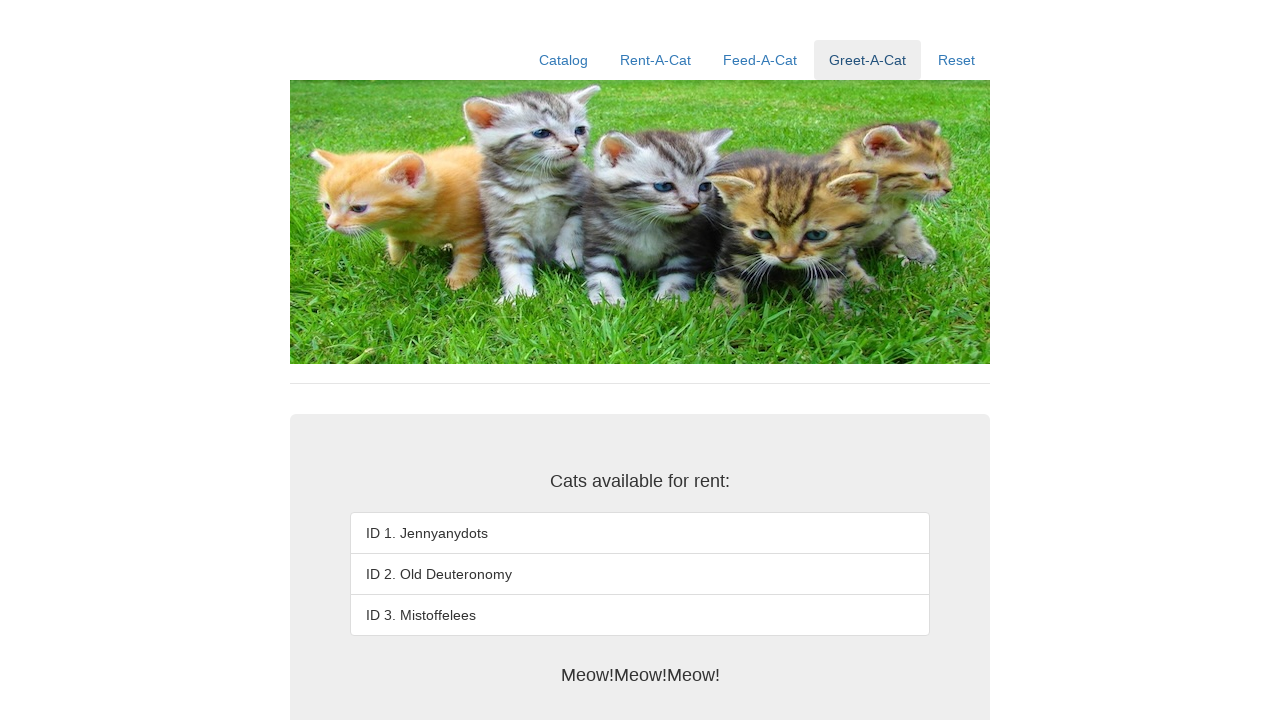

Verified greeting message 'Meow!Meow!Meow!' is displayed
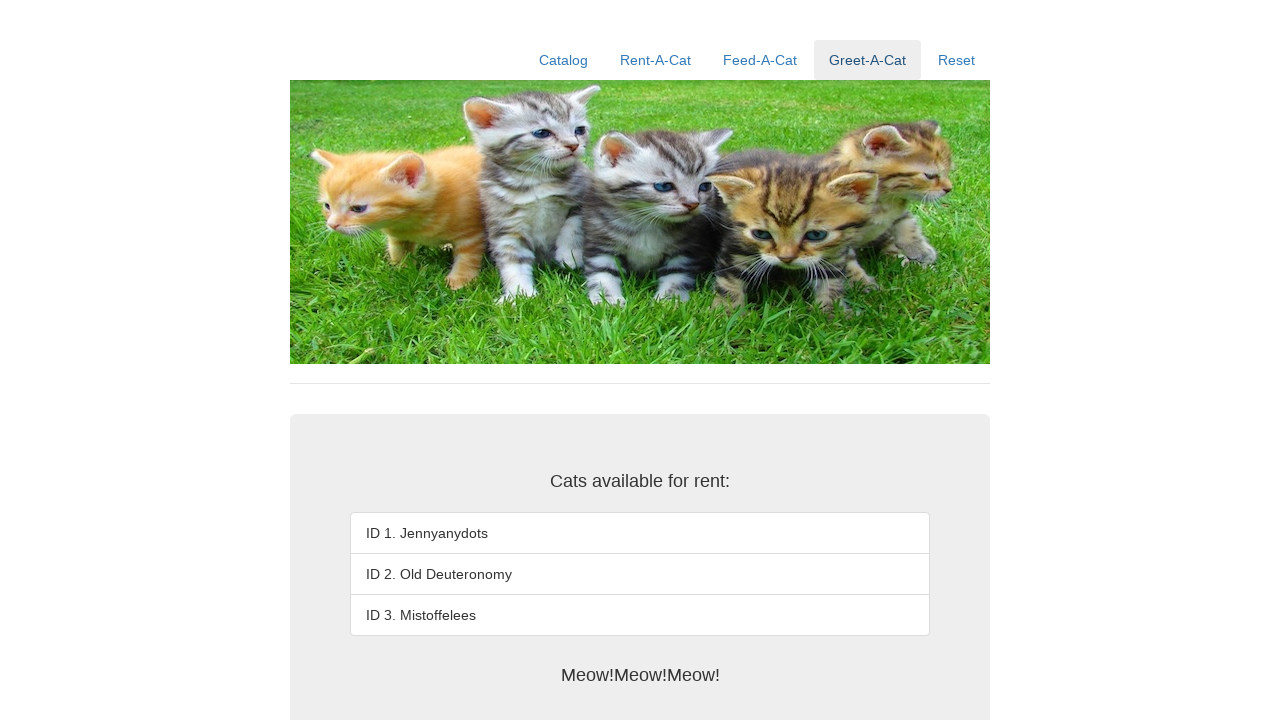

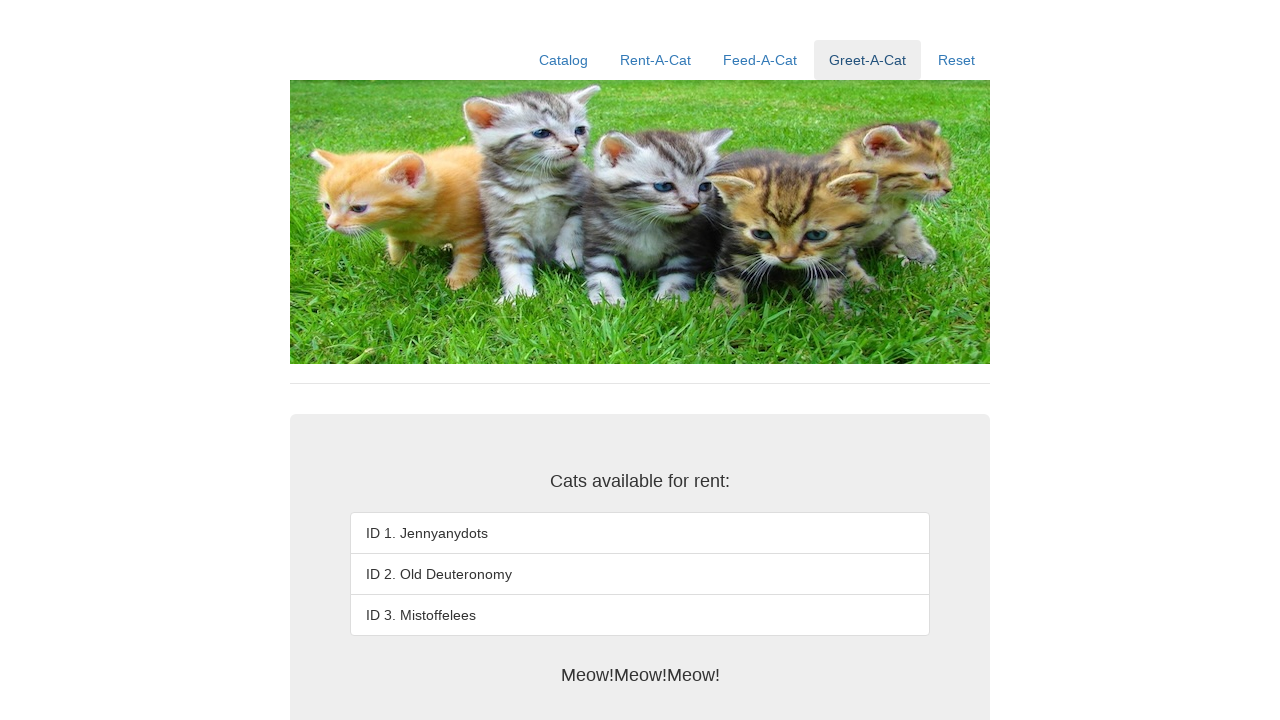